Tests radio button functionality by iterating through and clicking each radio button in a group, verifying their selection states

Starting URL: http://www.echoecho.com/htmlforms10.htm

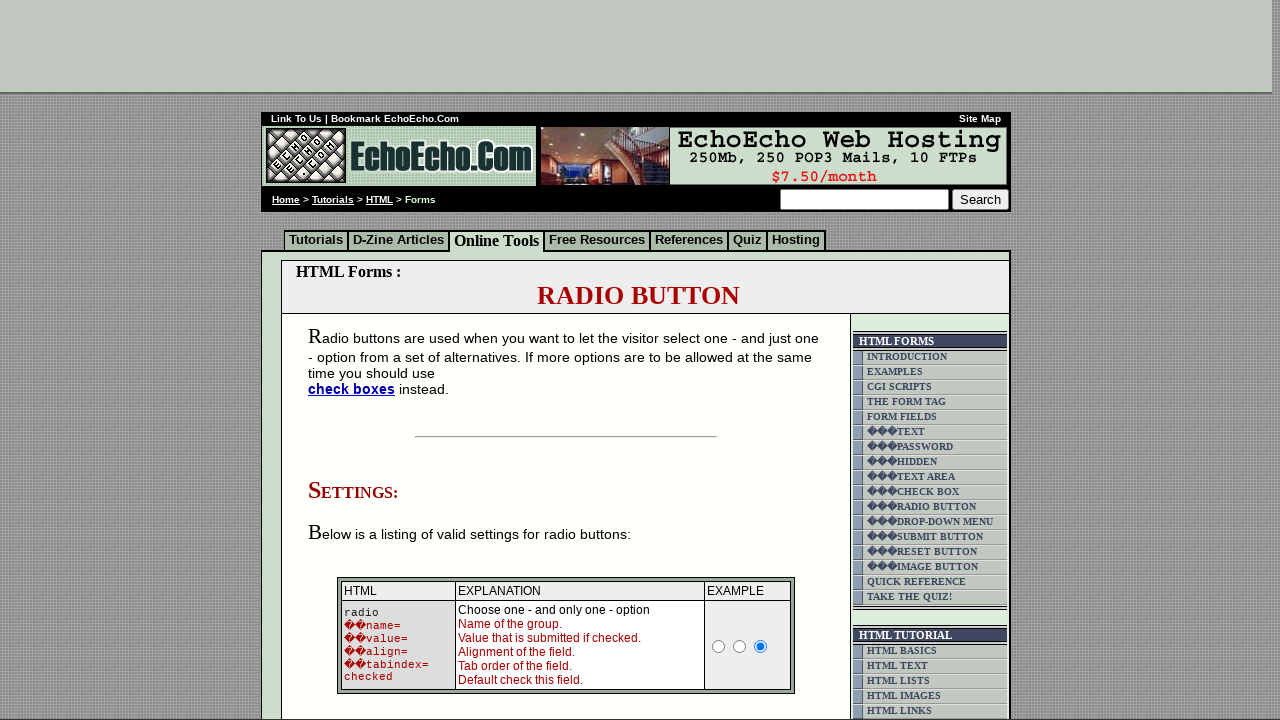

Waited for page to load with networkidle state
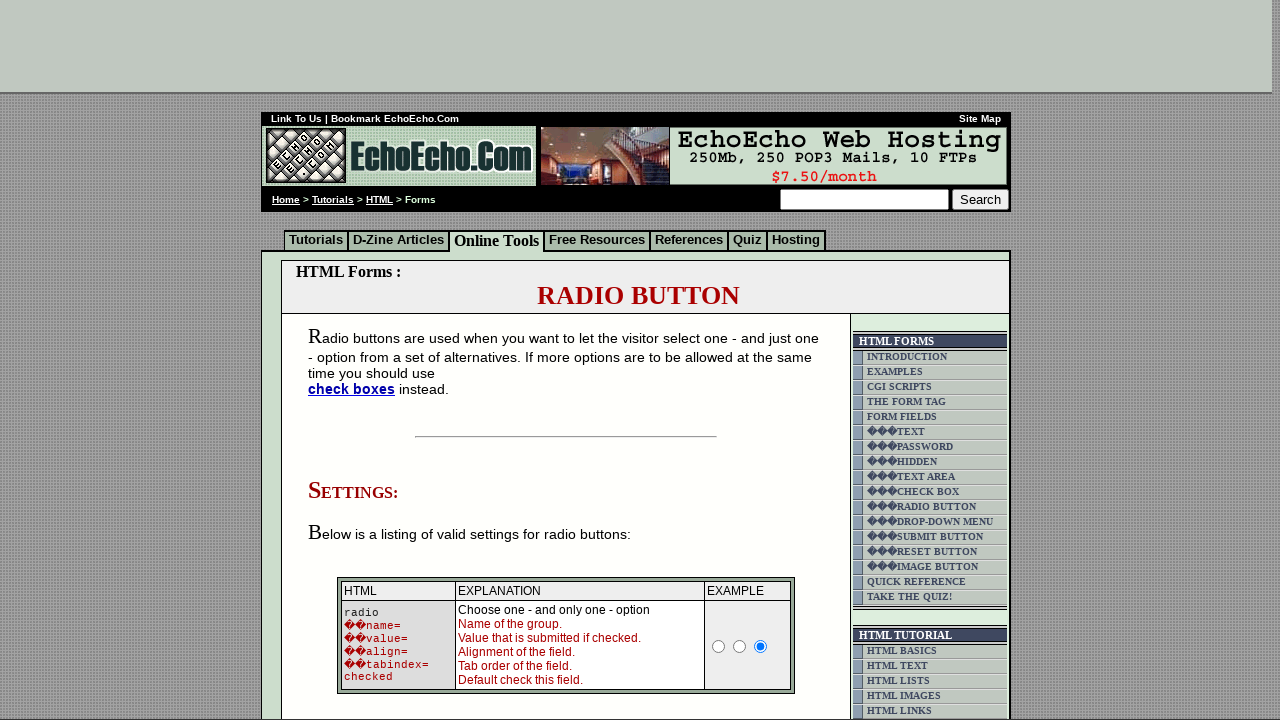

Located the radio buttons block element
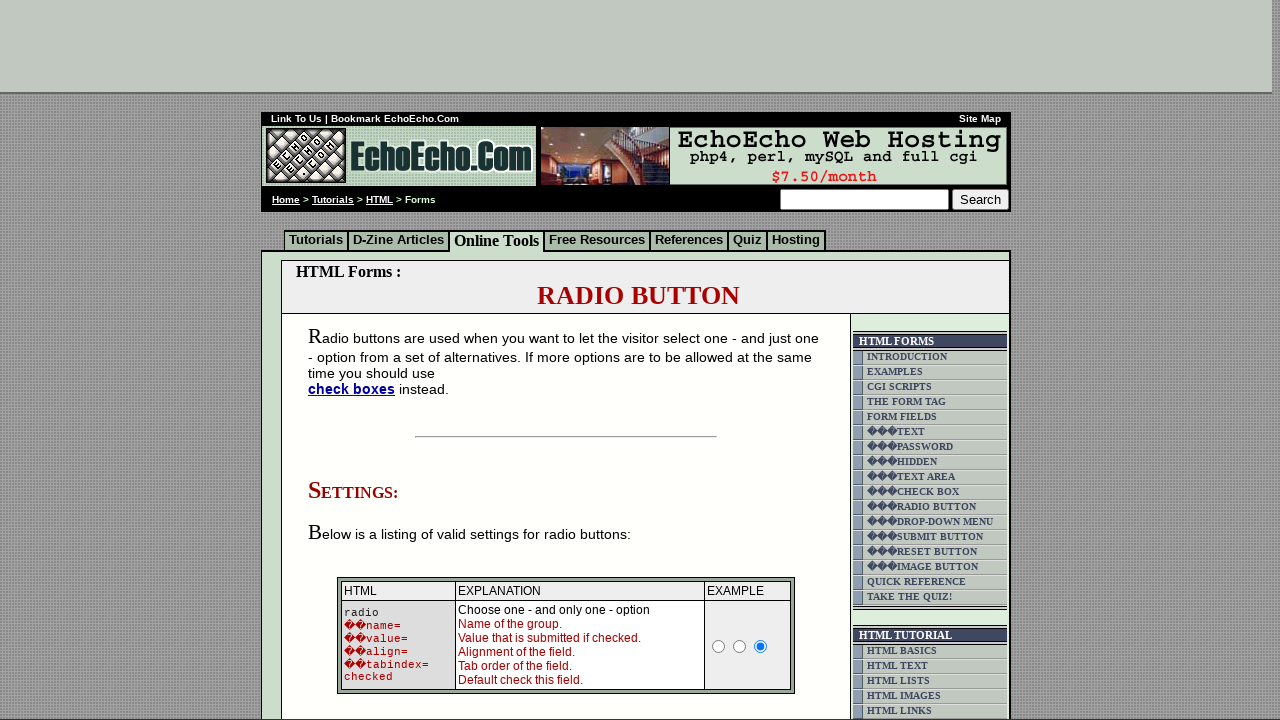

Located all radio buttons with name='group1'
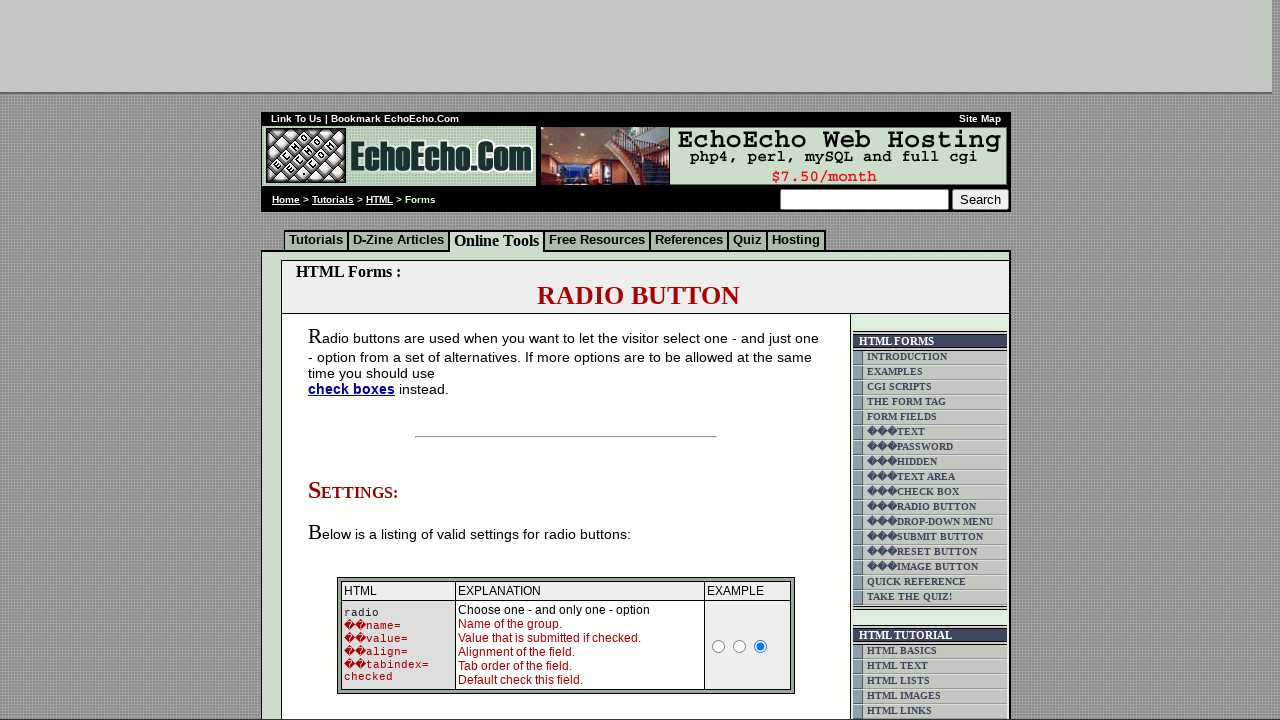

Found 3 radio buttons in the group
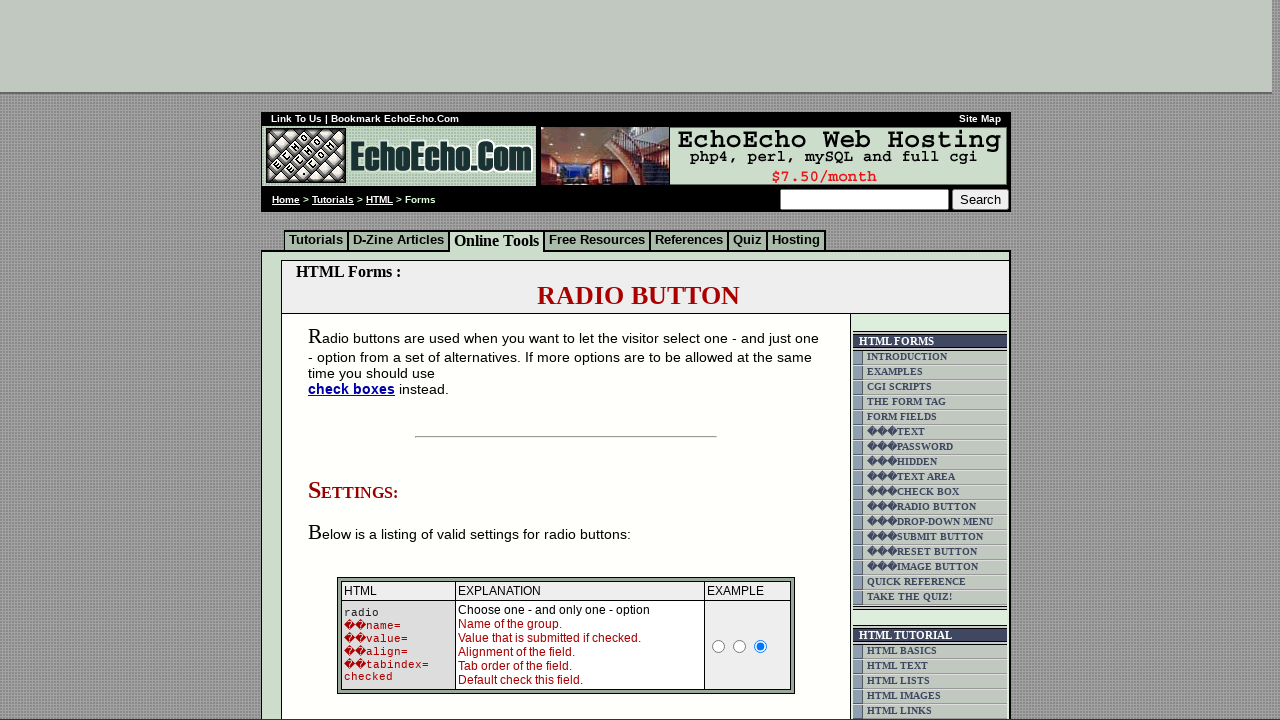

Clicked radio button at index 0 at (356, 360) on xpath=/html/body/div[2]/table[9]/tbody/tr/td[4]/table/tbody/tr/td/div/span/form/
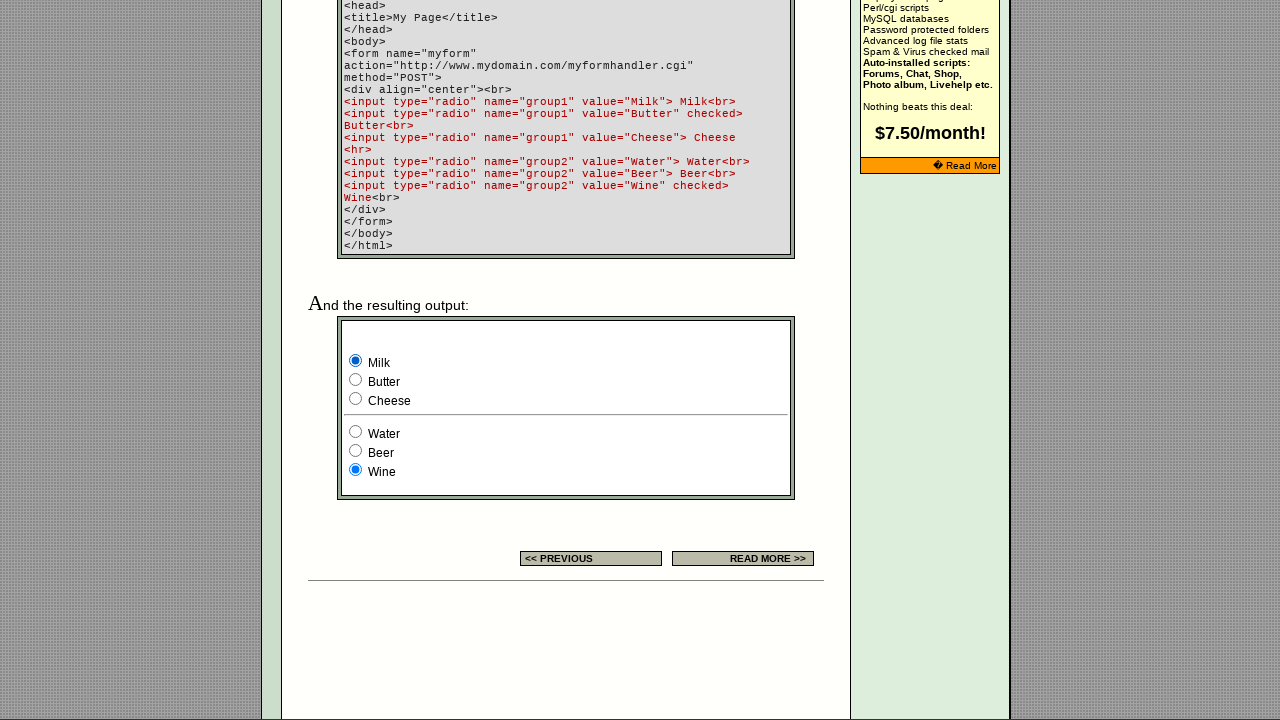

Waited 1 second for selection change to be visible
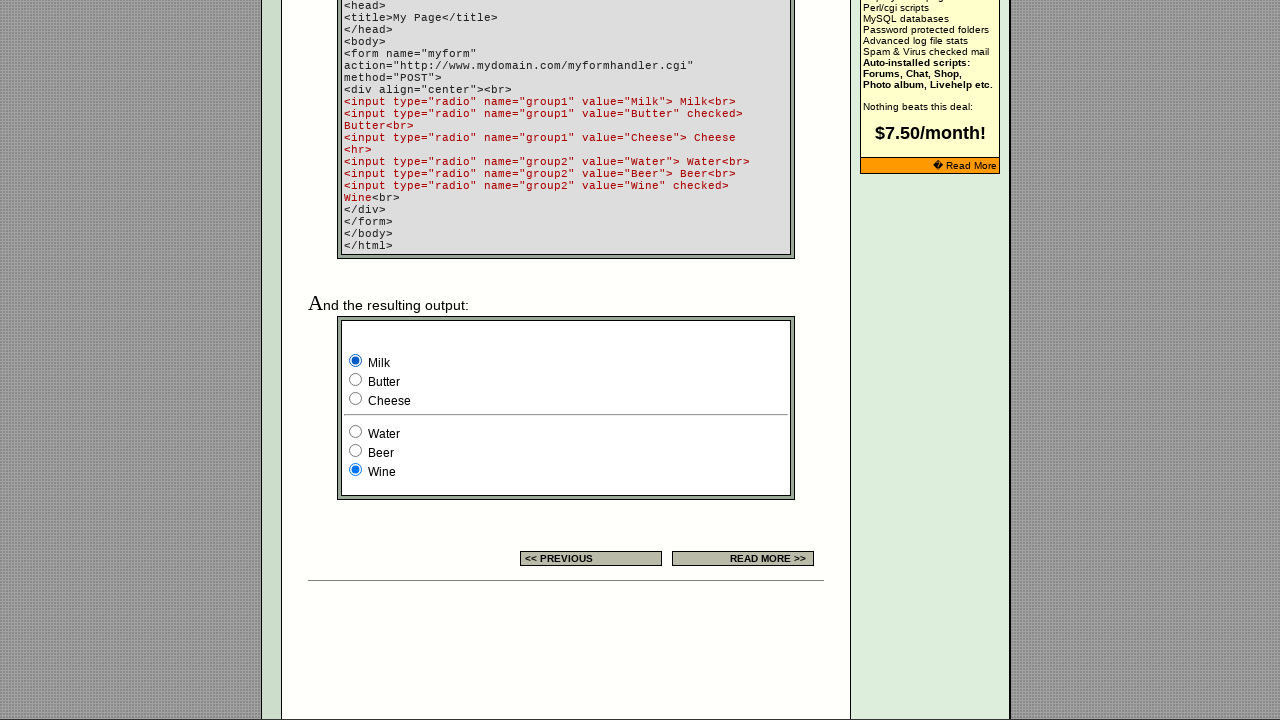

Retrieved value attribute of radio button at index 0: 'Milk'
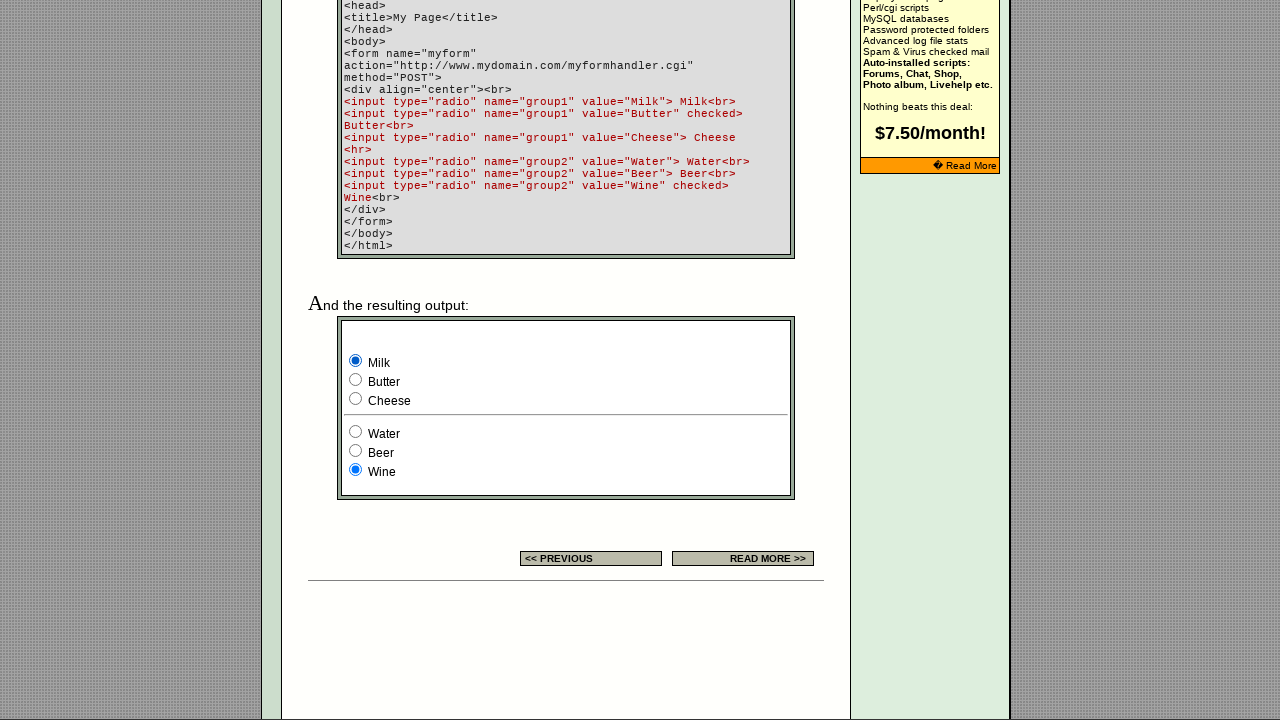

Checked if radio button at index 0 is selected: True
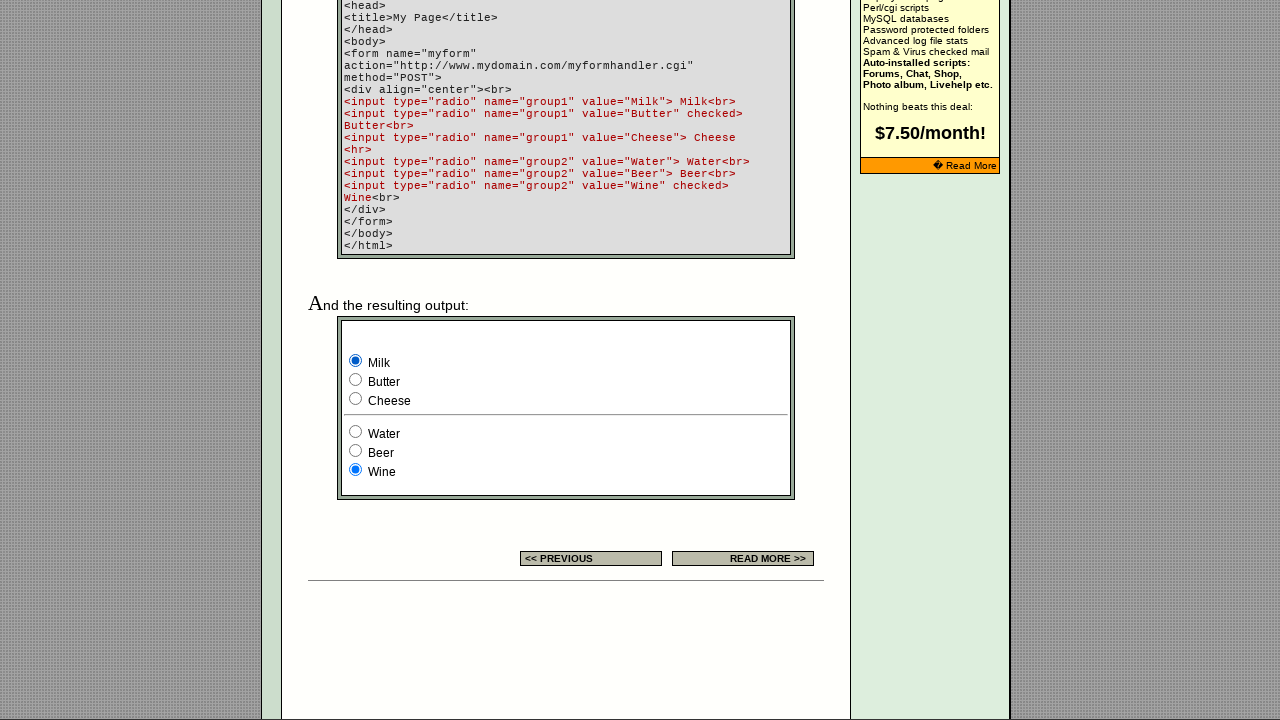

Retrieved value attribute of radio button at index 1: 'Butter'
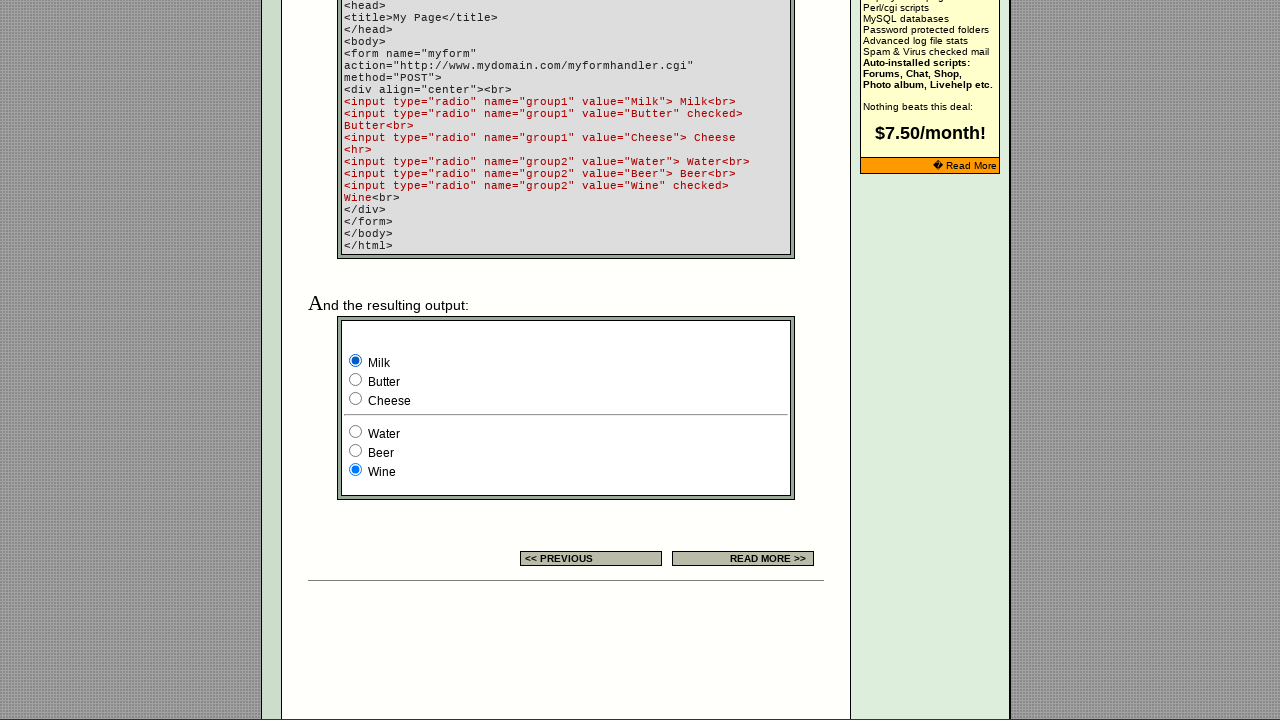

Checked if radio button at index 1 is selected: False
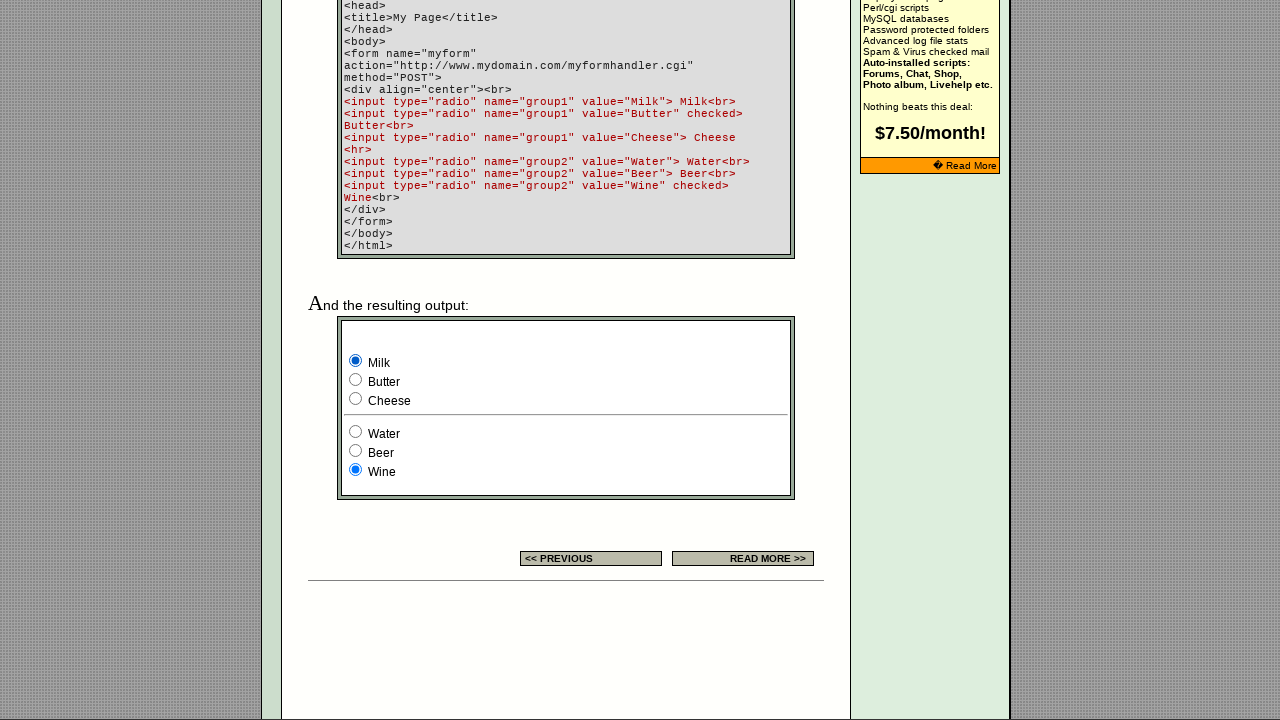

Retrieved value attribute of radio button at index 2: 'Cheese'
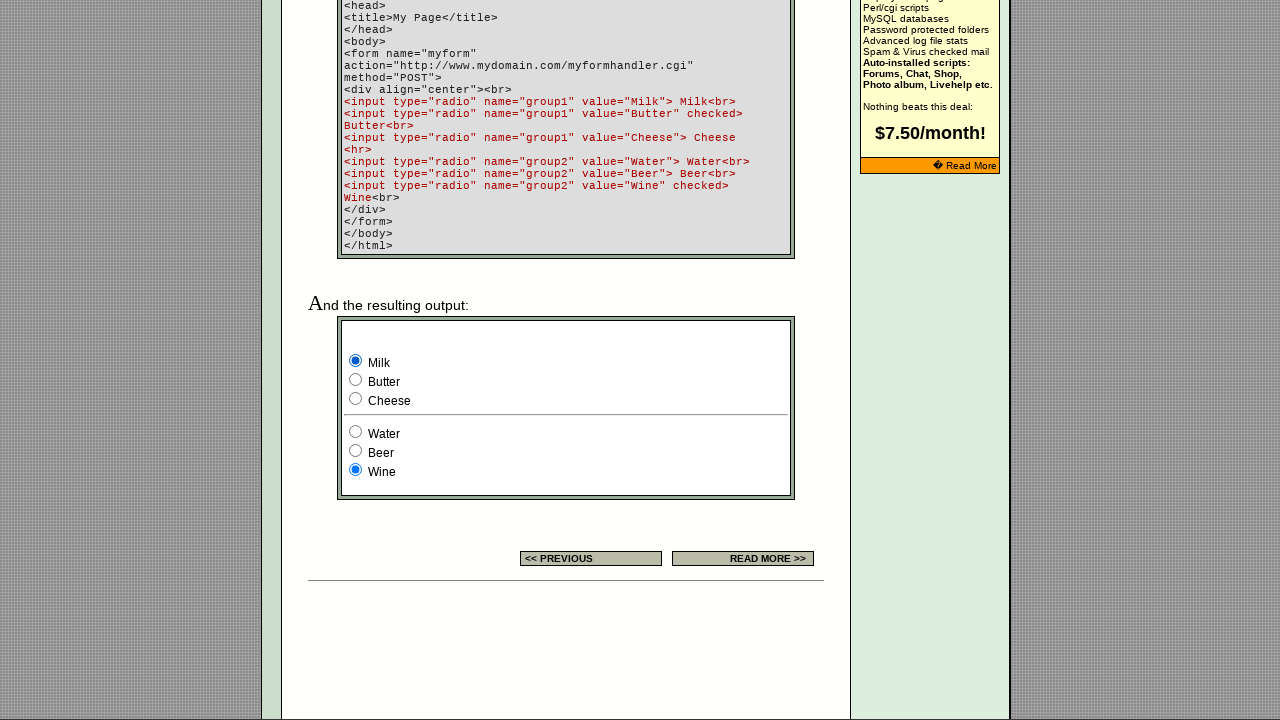

Checked if radio button at index 2 is selected: False
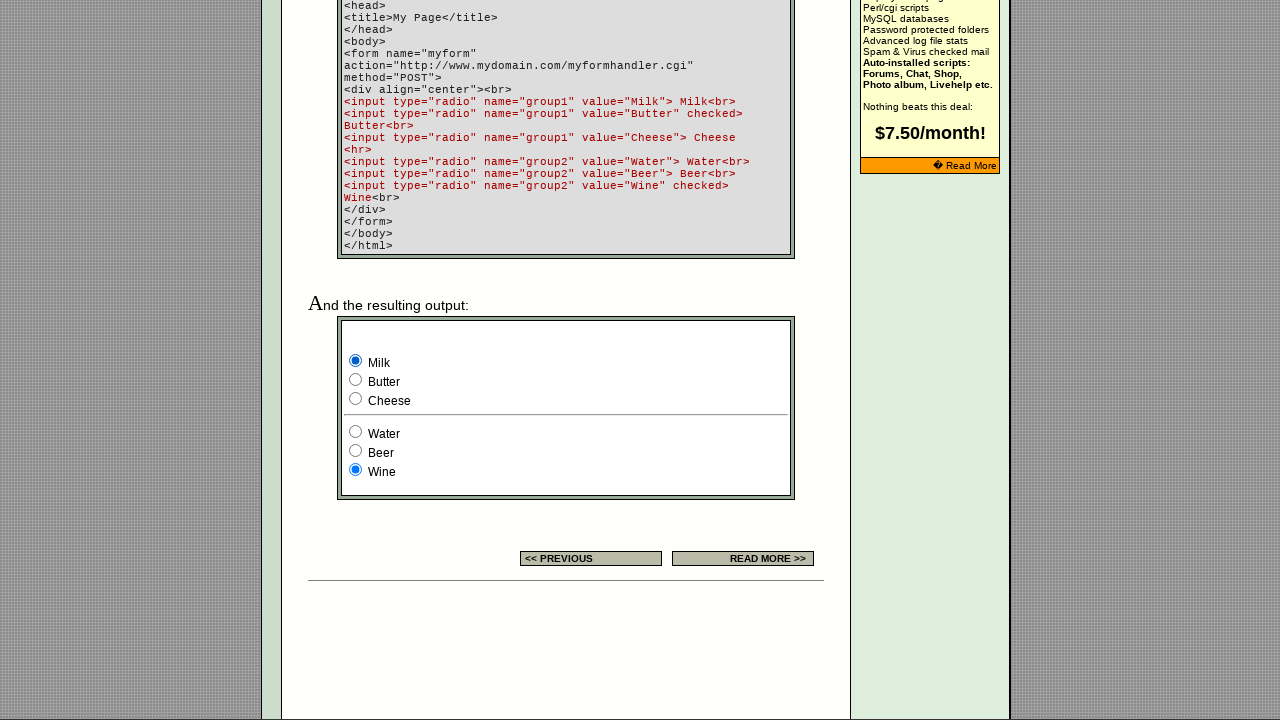

Clicked radio button at index 1 at (356, 380) on xpath=/html/body/div[2]/table[9]/tbody/tr/td[4]/table/tbody/tr/td/div/span/form/
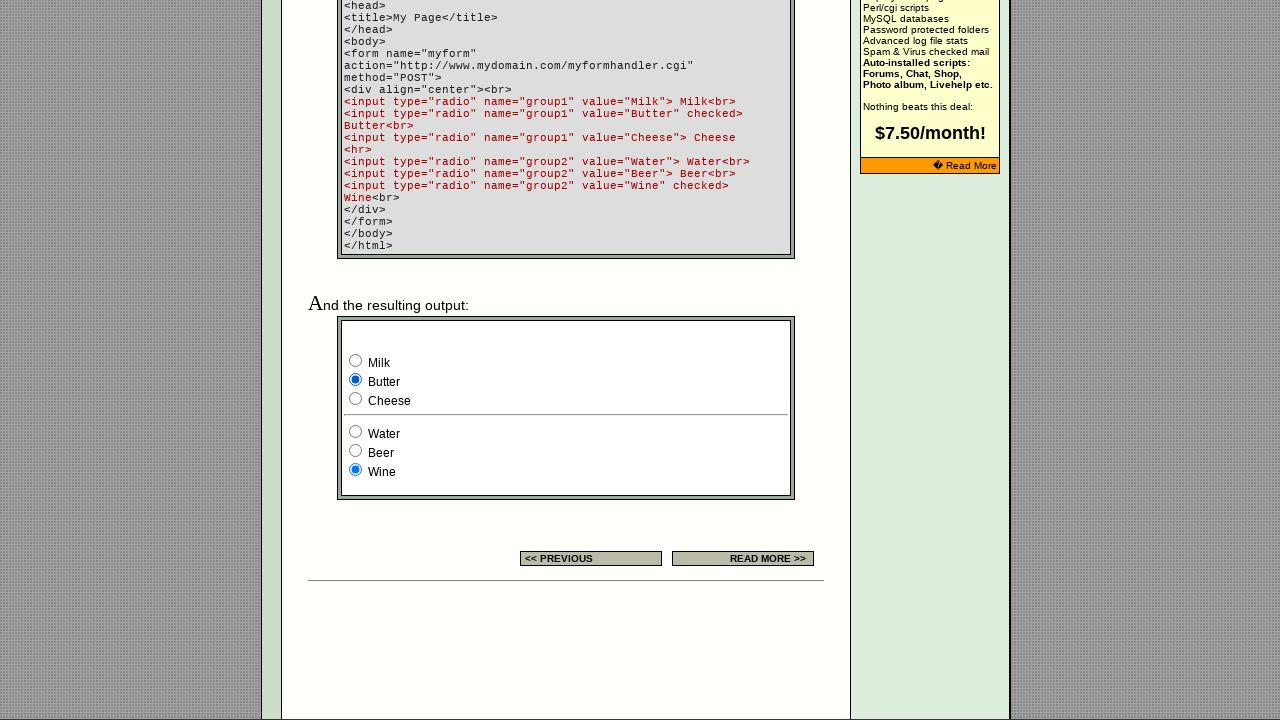

Waited 1 second for selection change to be visible
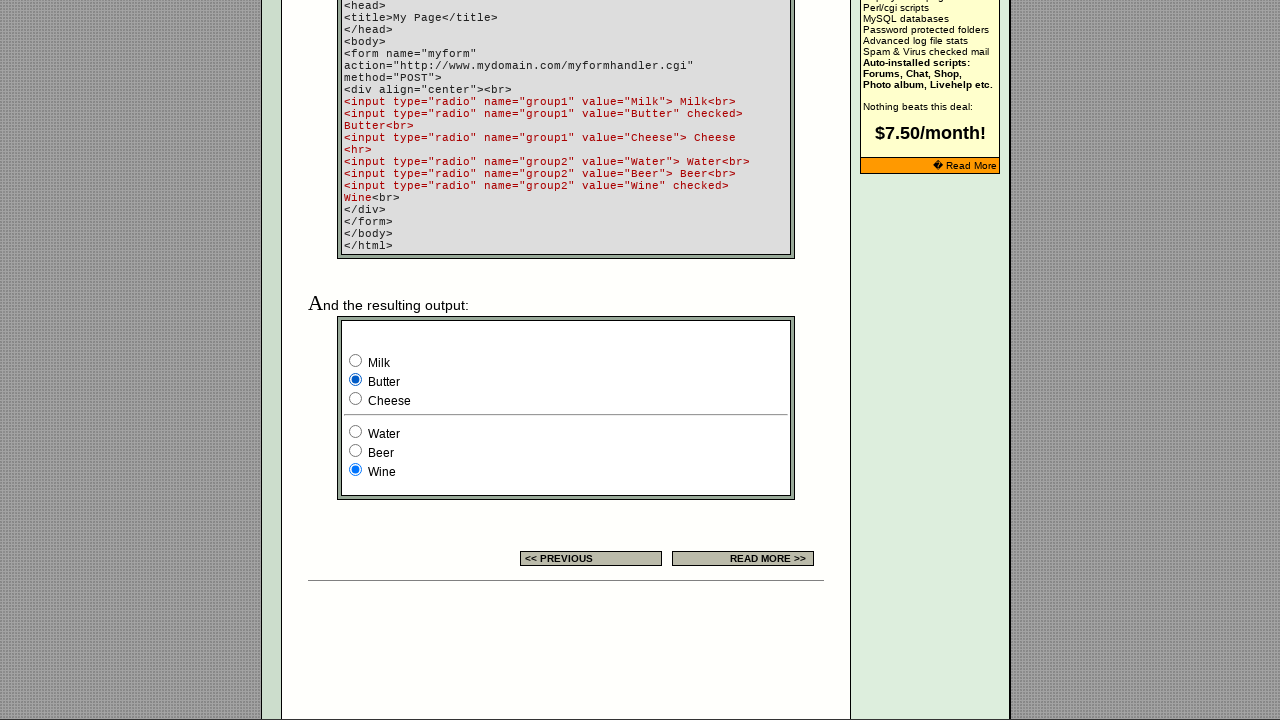

Retrieved value attribute of radio button at index 0: 'Milk'
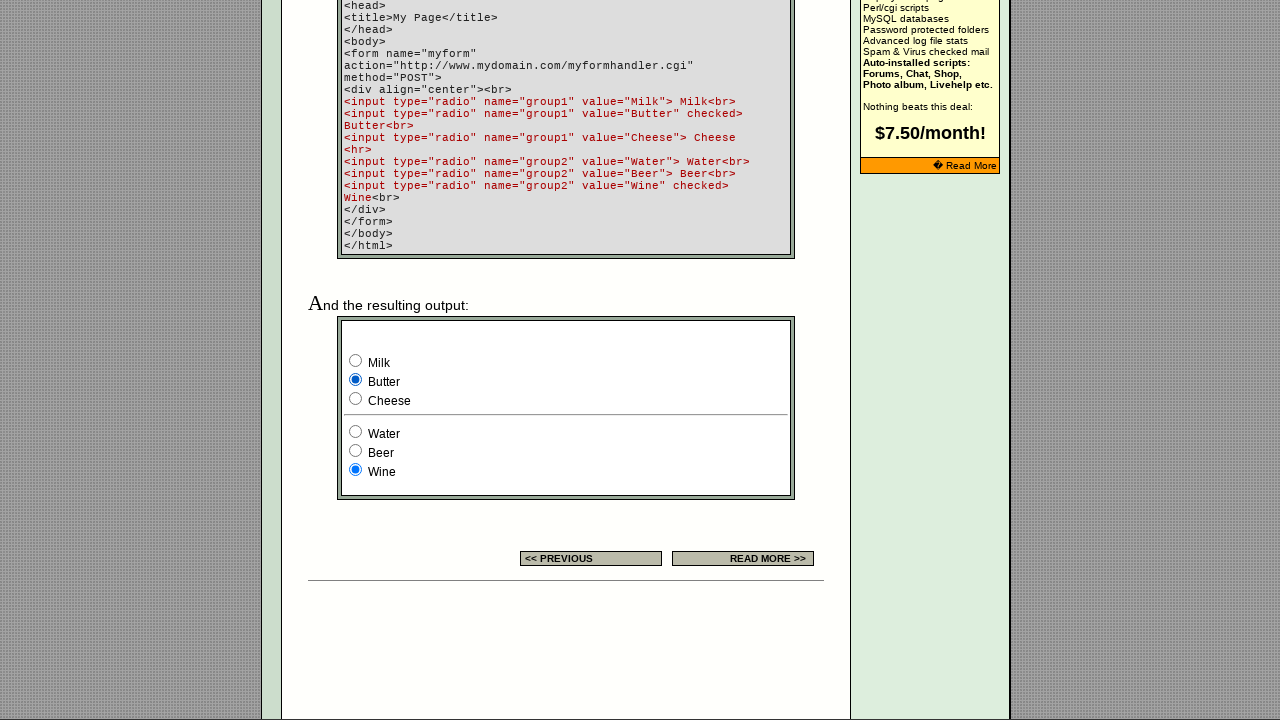

Checked if radio button at index 0 is selected: False
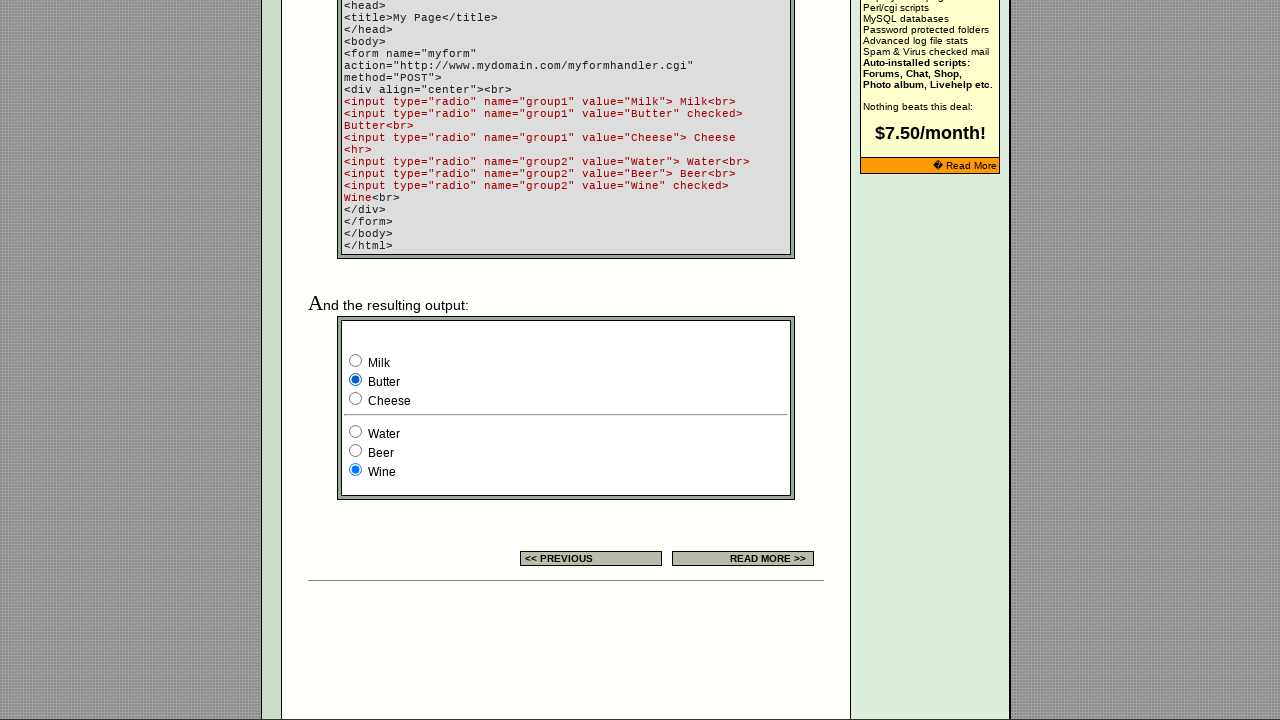

Retrieved value attribute of radio button at index 1: 'Butter'
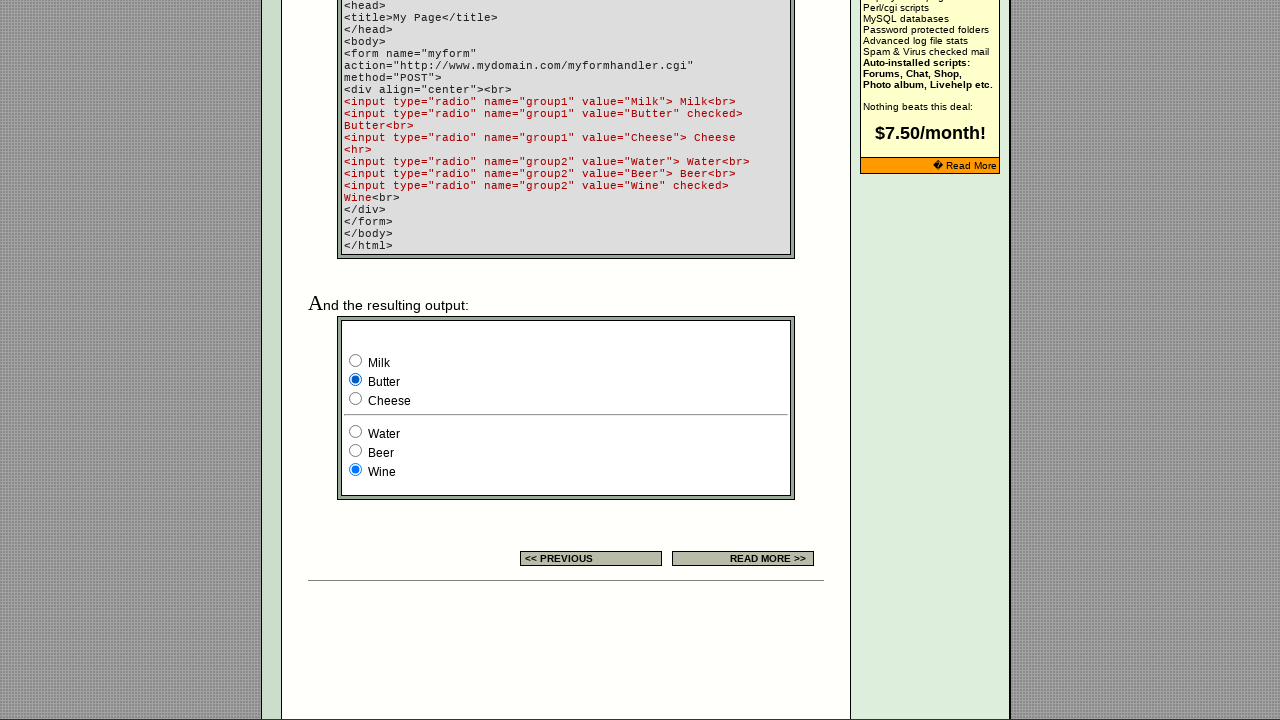

Checked if radio button at index 1 is selected: True
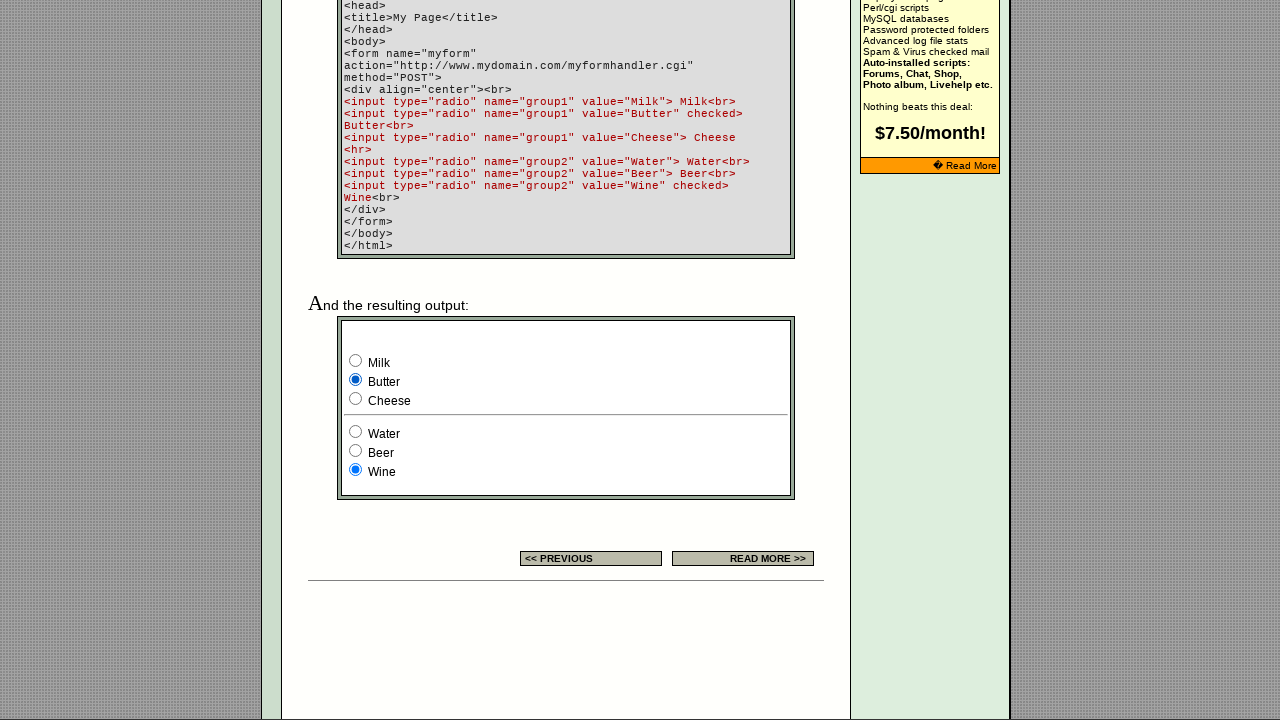

Retrieved value attribute of radio button at index 2: 'Cheese'
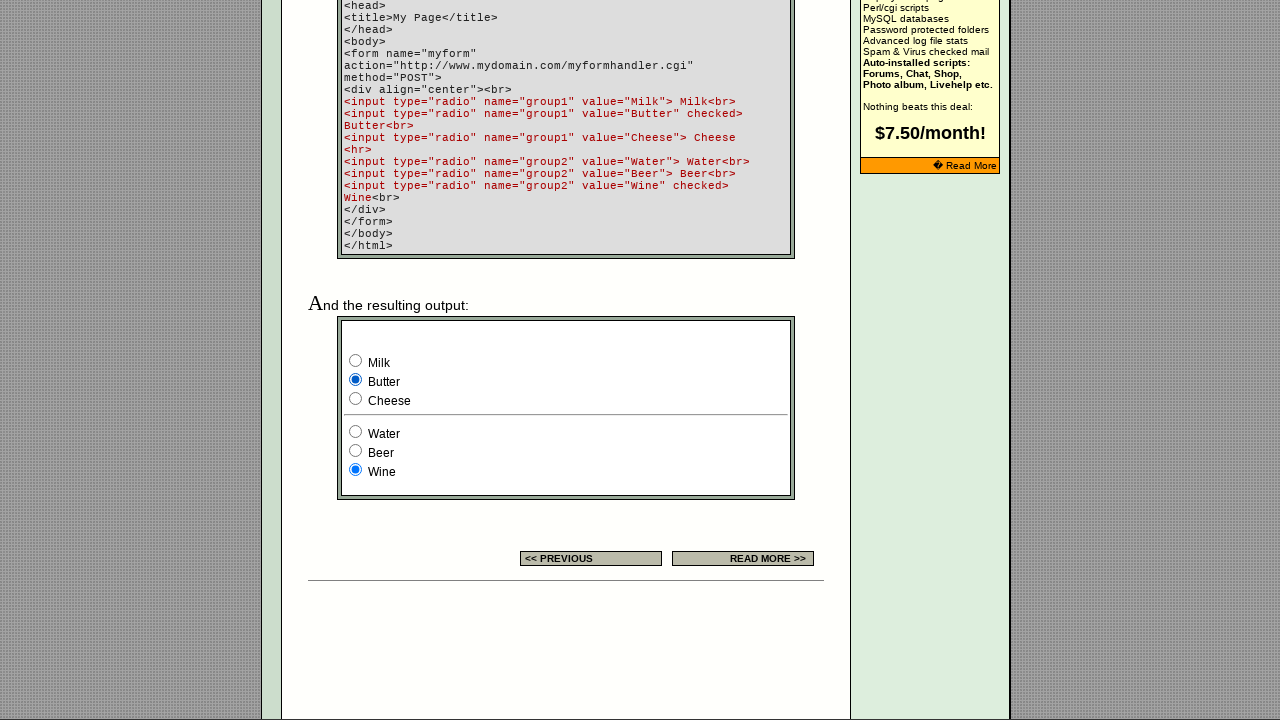

Checked if radio button at index 2 is selected: False
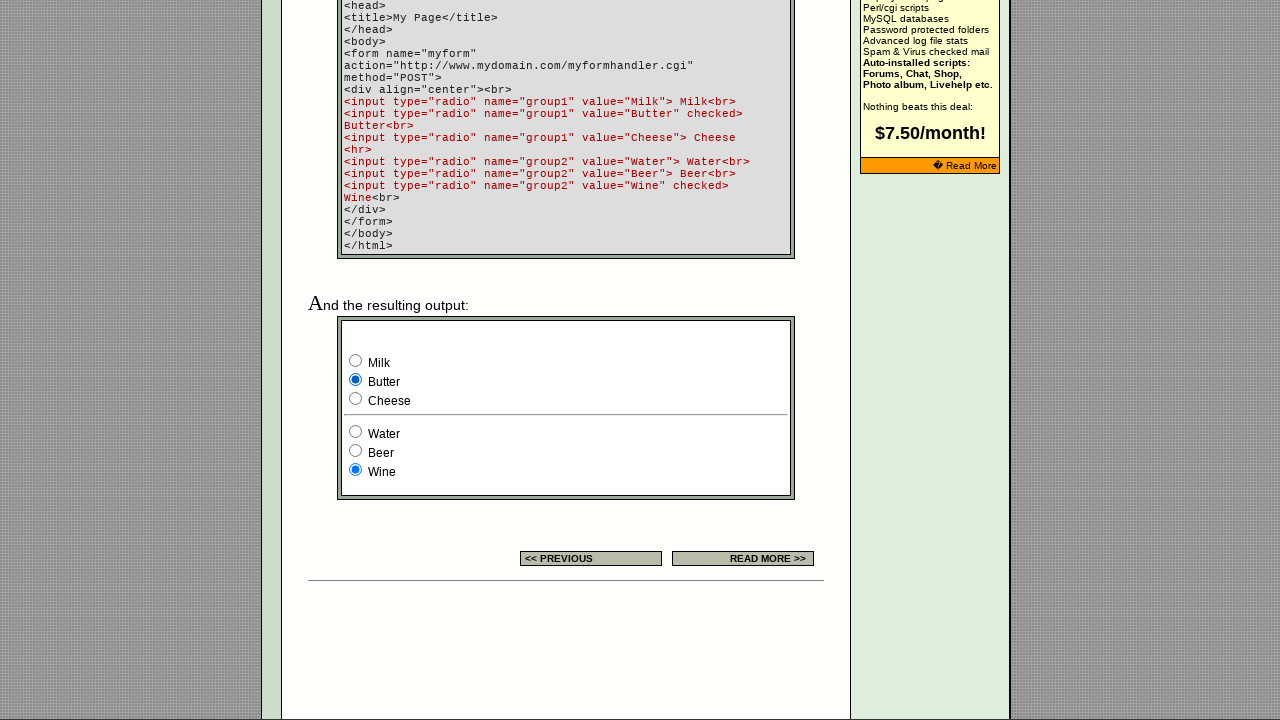

Clicked radio button at index 2 at (356, 398) on xpath=/html/body/div[2]/table[9]/tbody/tr/td[4]/table/tbody/tr/td/div/span/form/
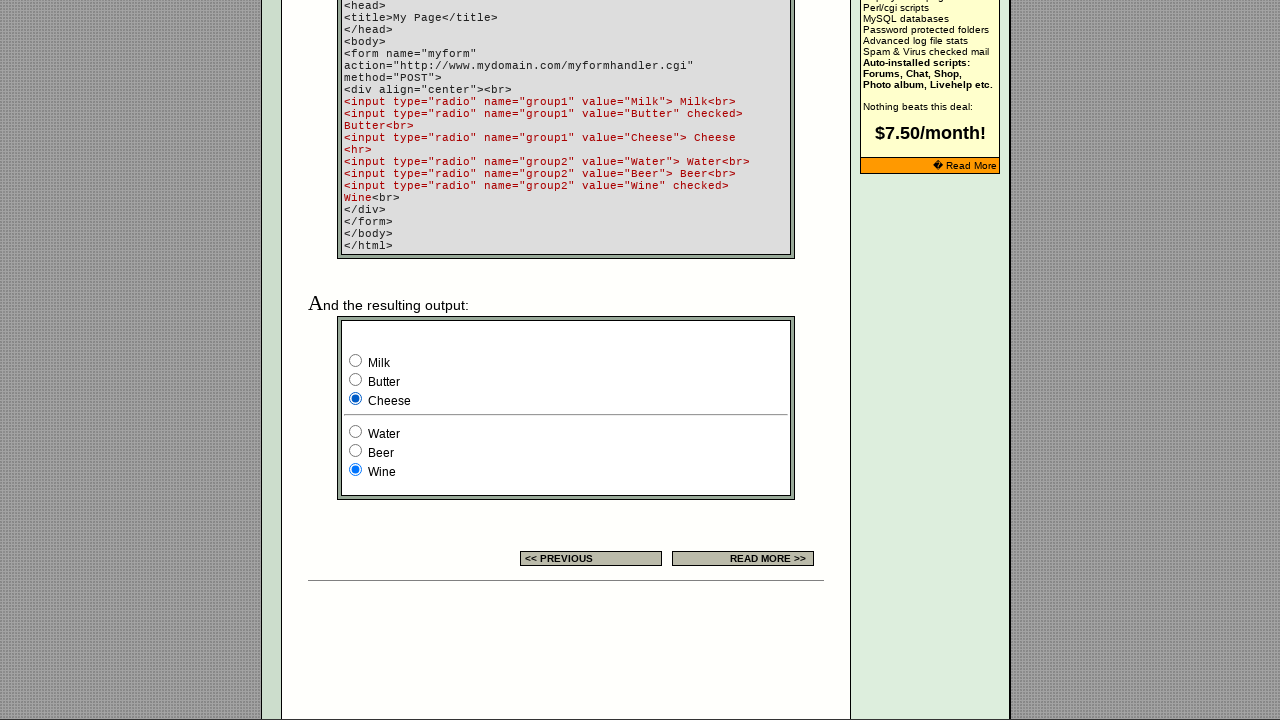

Waited 1 second for selection change to be visible
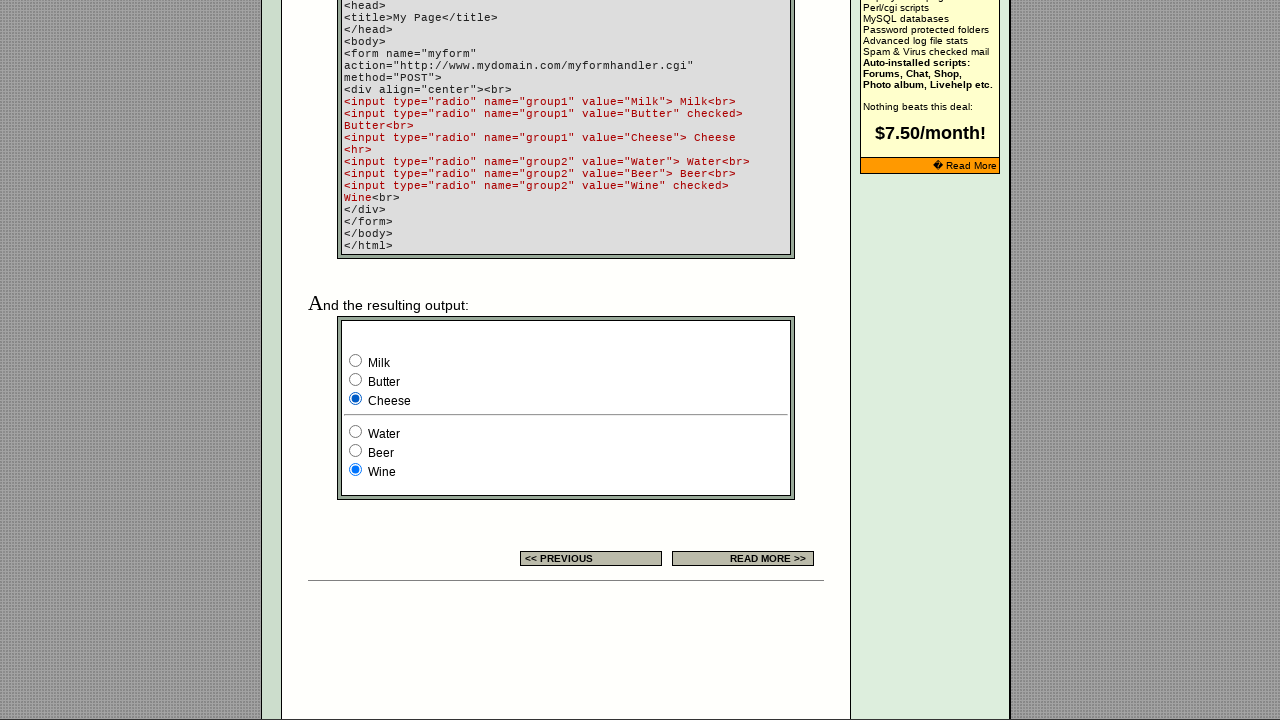

Retrieved value attribute of radio button at index 0: 'Milk'
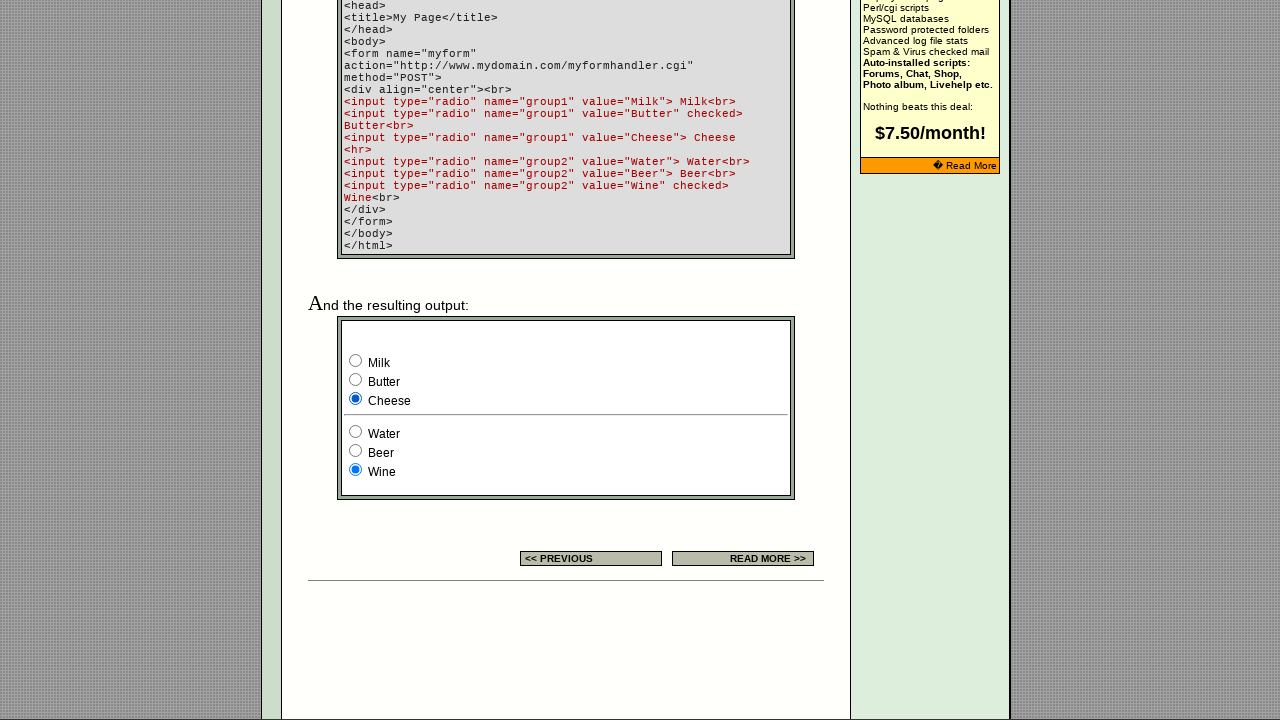

Checked if radio button at index 0 is selected: False
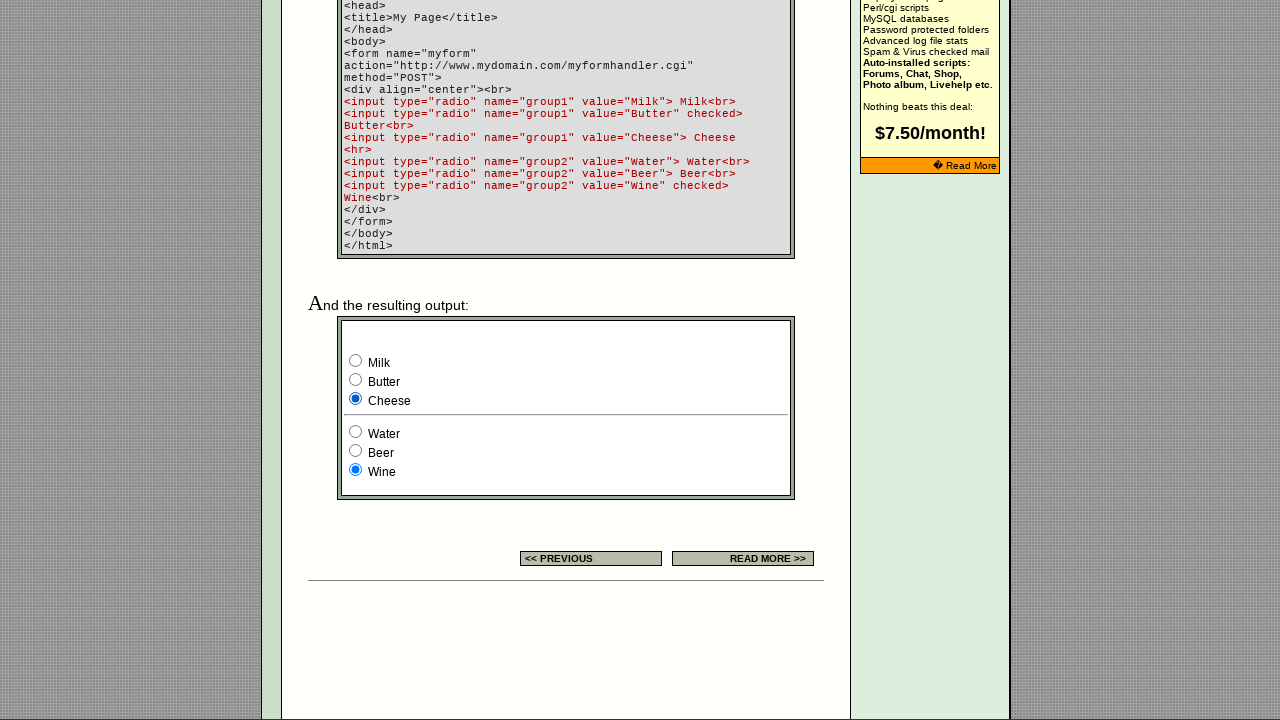

Retrieved value attribute of radio button at index 1: 'Butter'
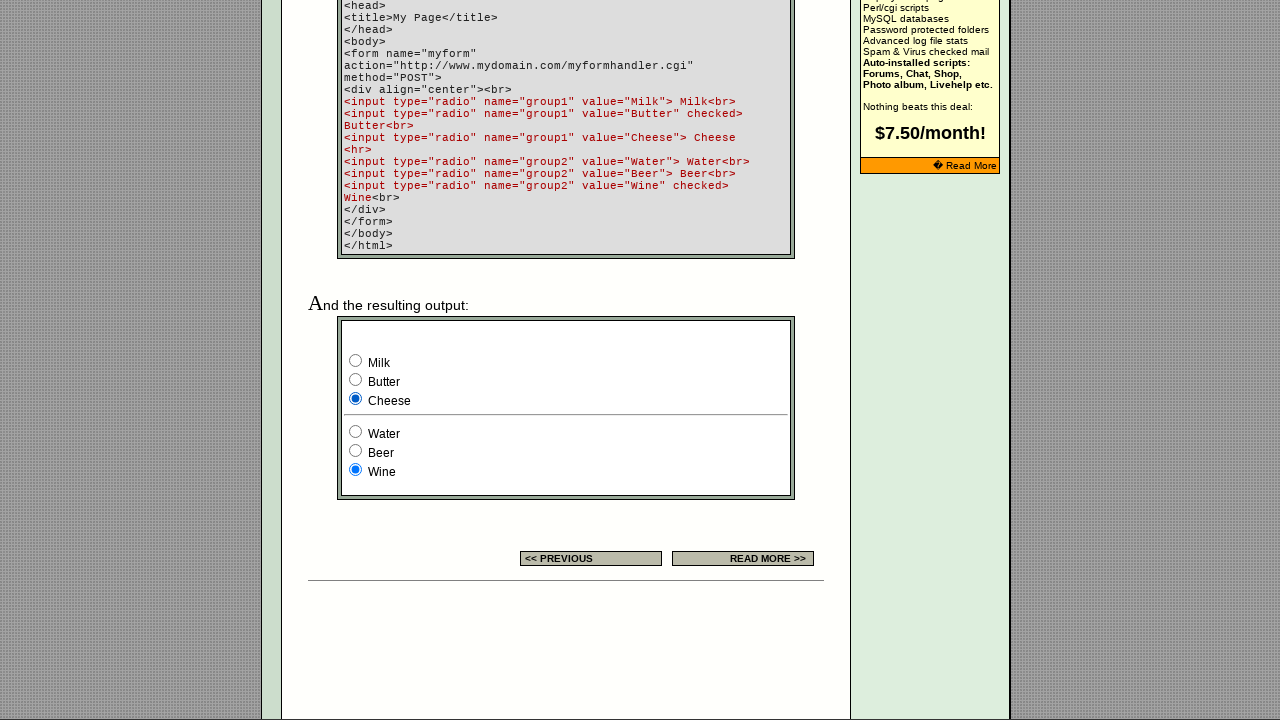

Checked if radio button at index 1 is selected: False
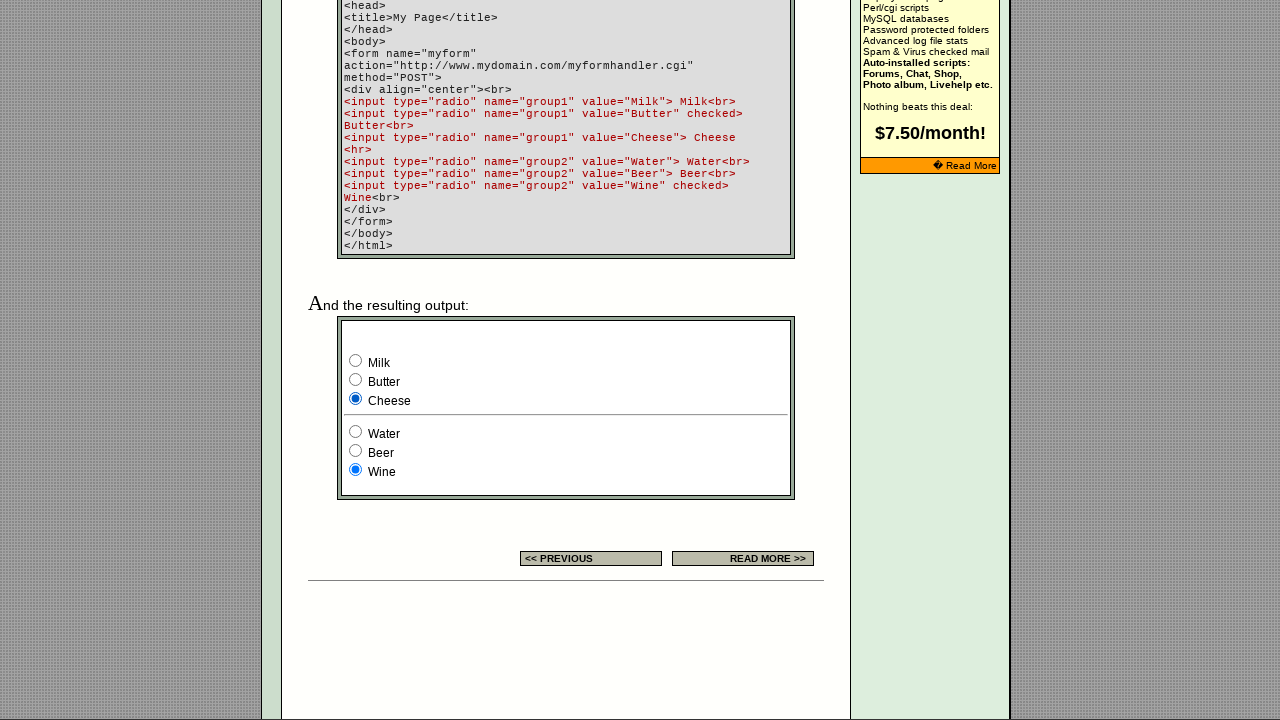

Retrieved value attribute of radio button at index 2: 'Cheese'
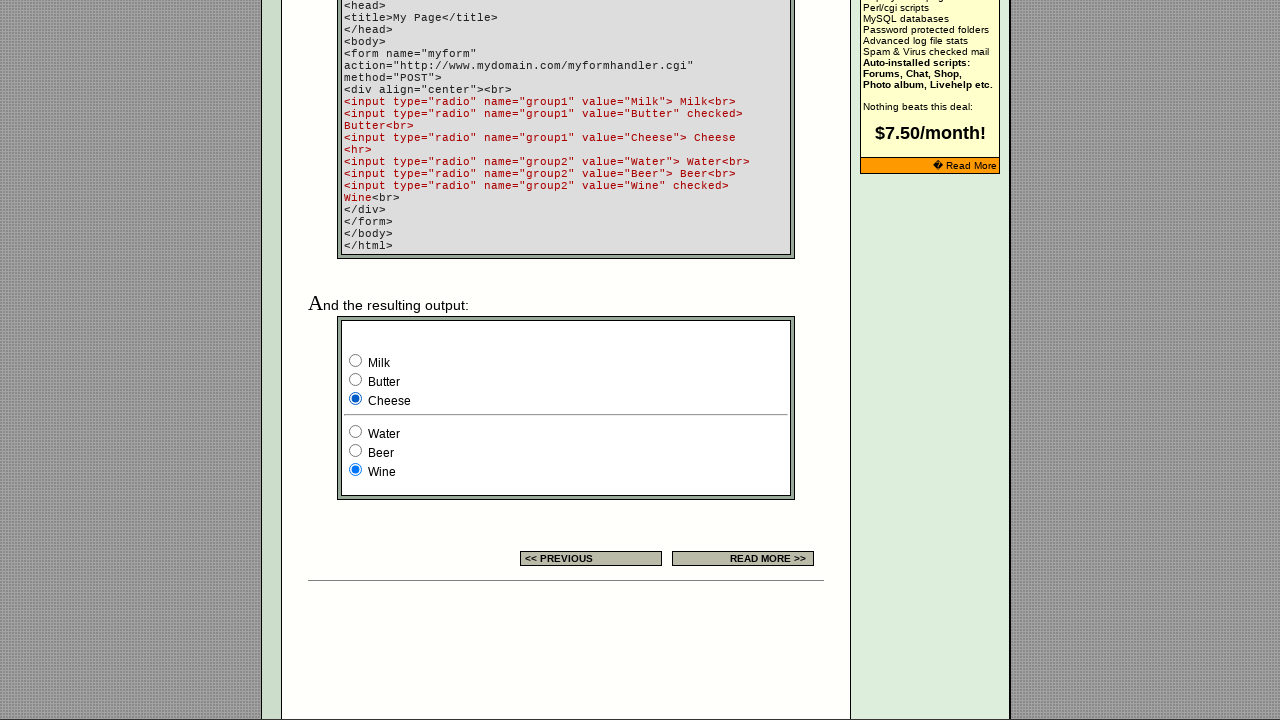

Checked if radio button at index 2 is selected: True
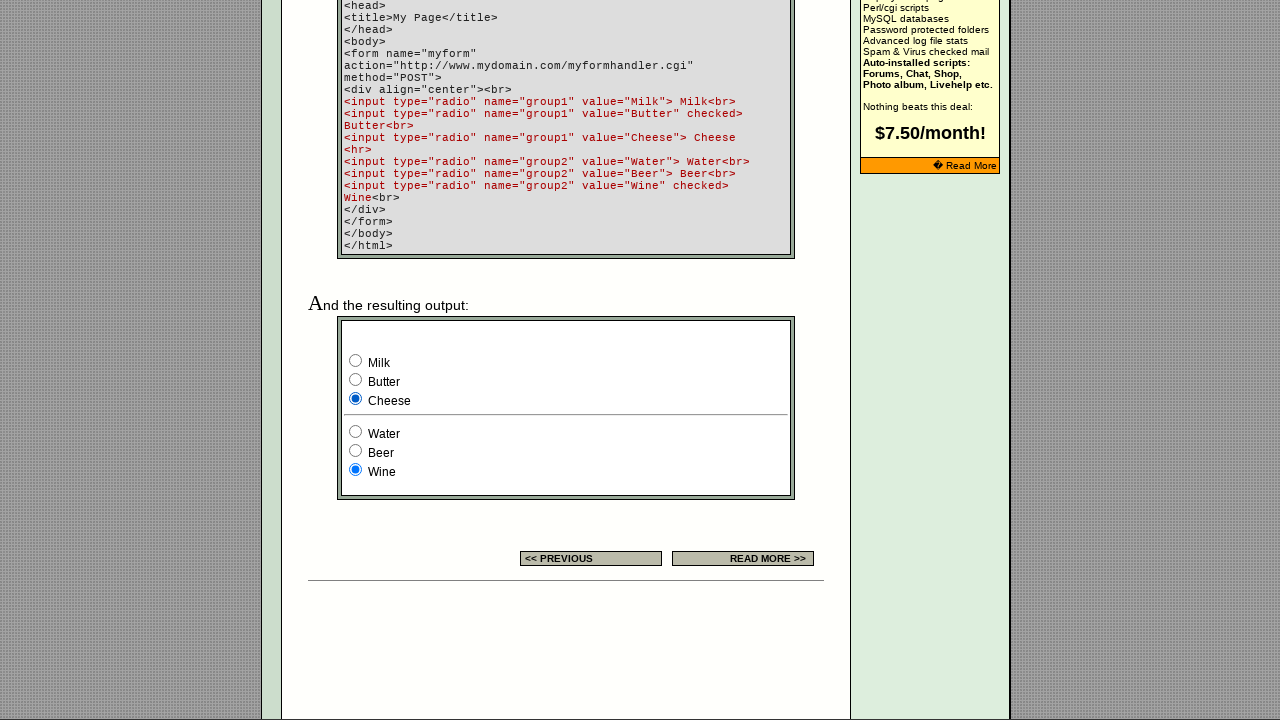

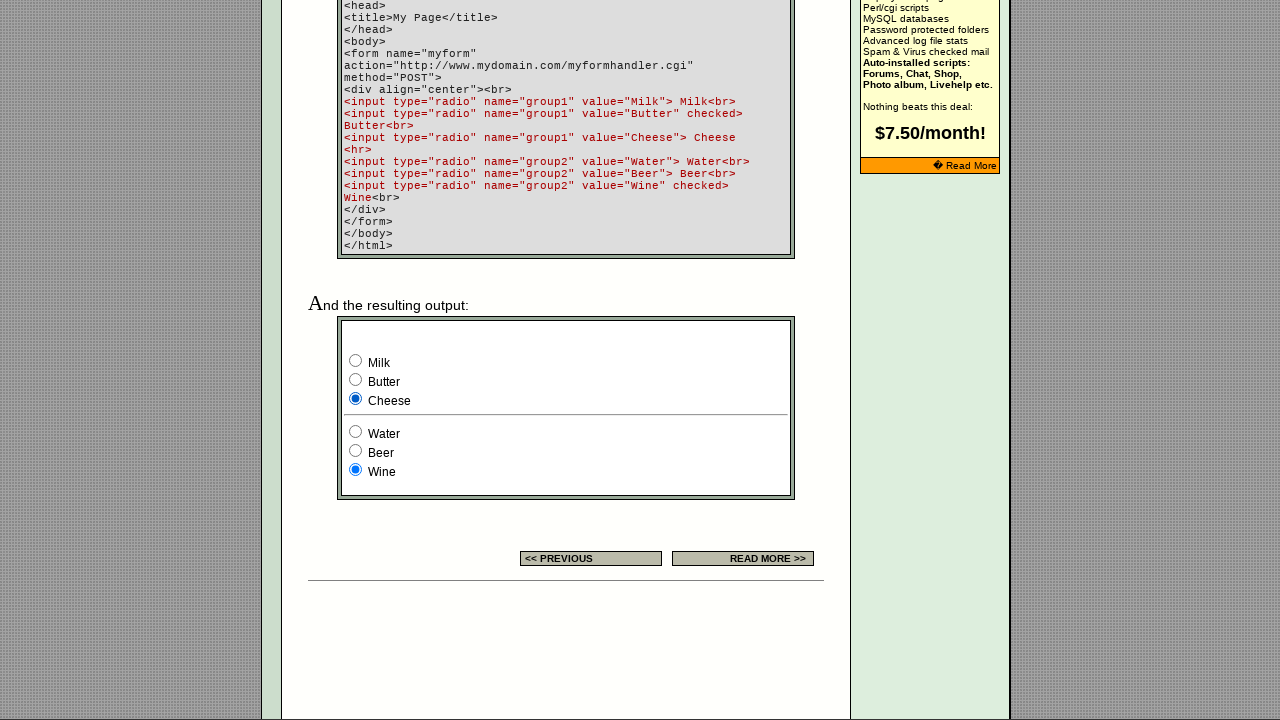